Tests different button click types including double-click, right-click, and regular click on the Buttons page

Starting URL: https://demoqa.com/

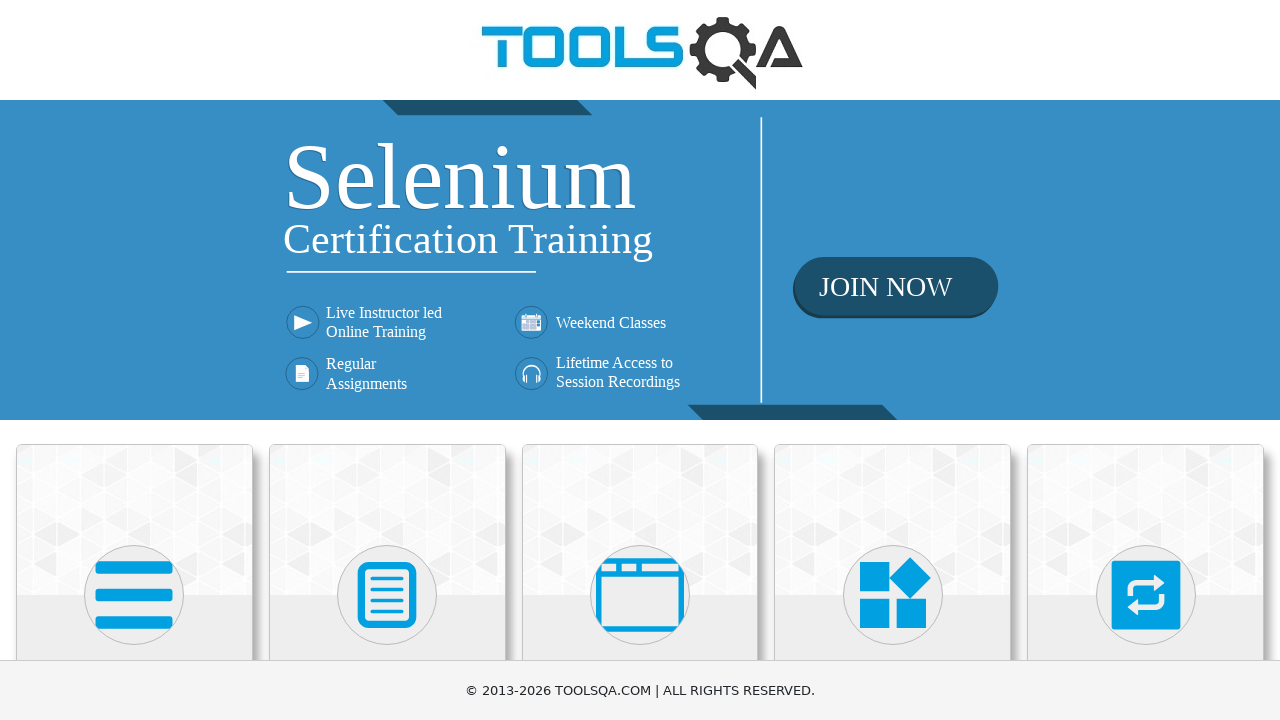

Clicked on Elements card at (134, 360) on xpath=//h5[text()='Elements']
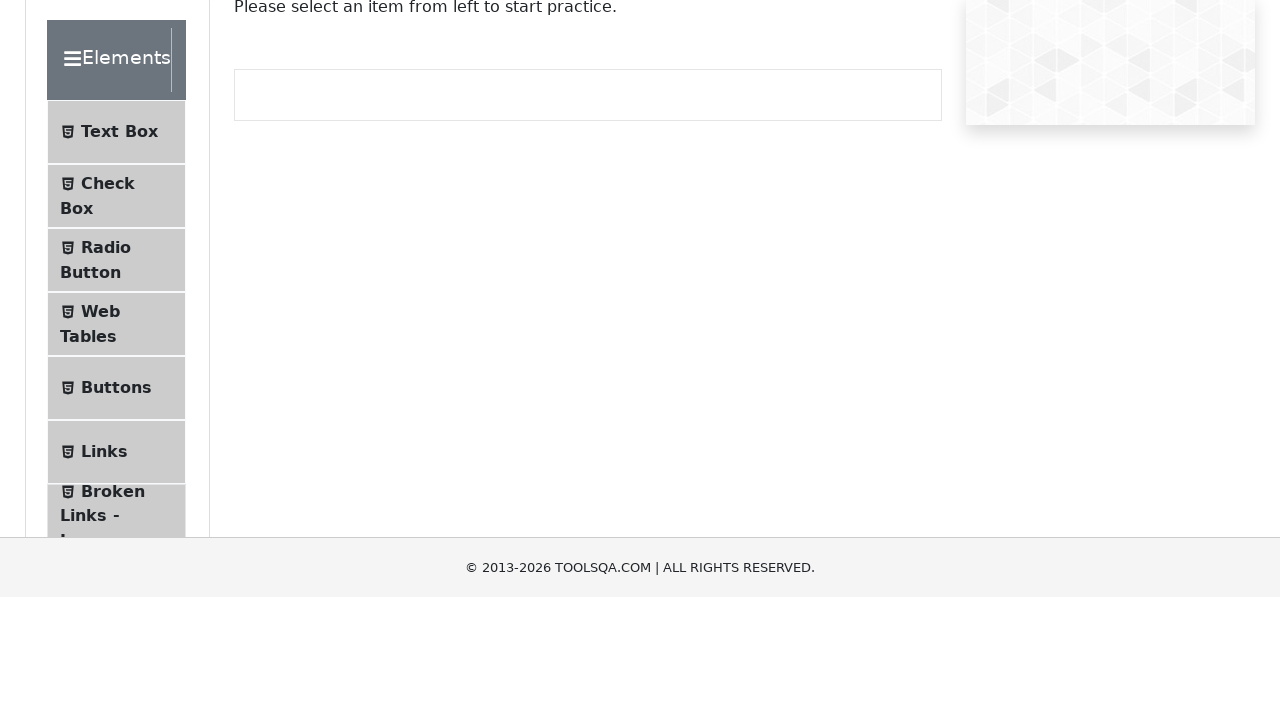

Clicked on Buttons menu item at (116, 517) on #item-4
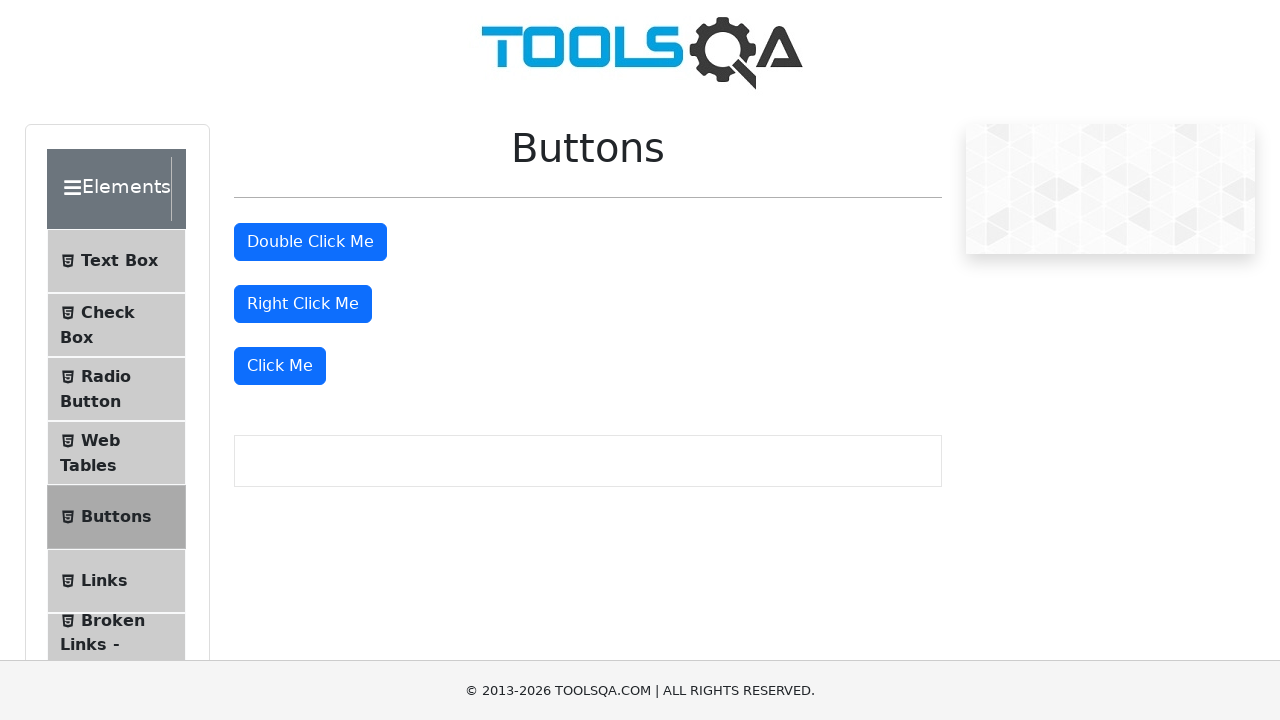

Double-clicked the double click button at (310, 242) on #doubleClickBtn
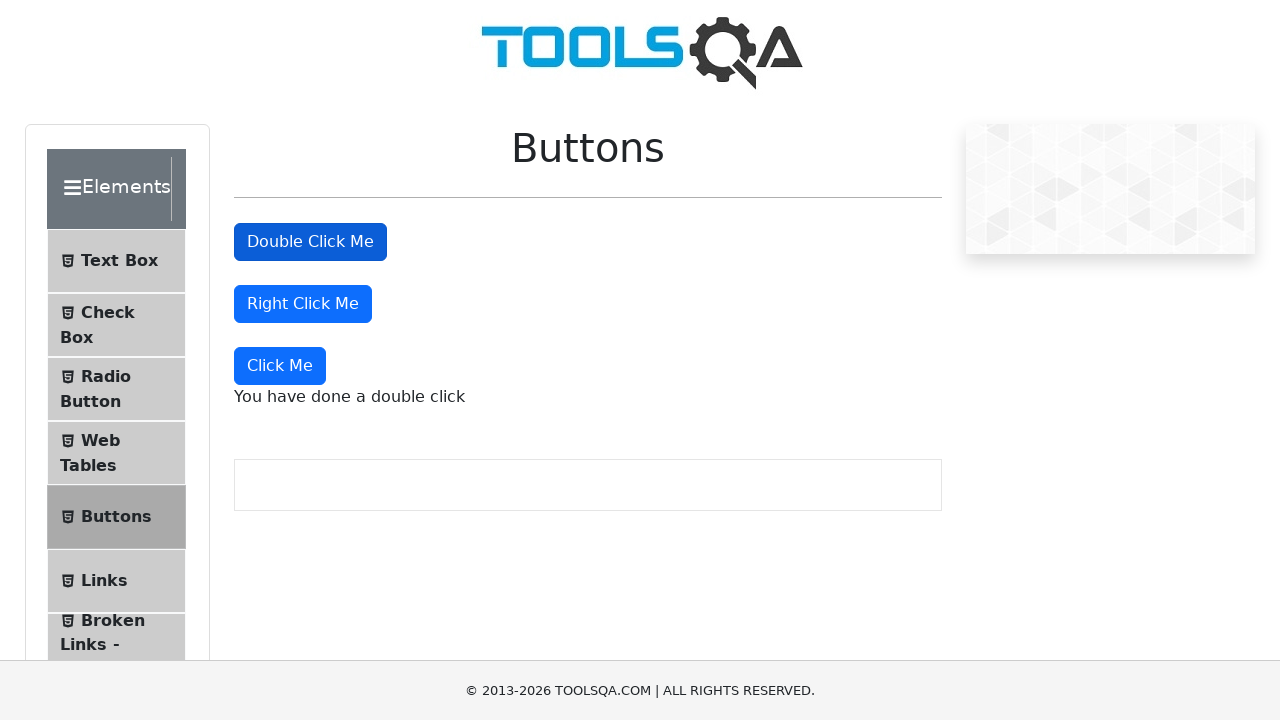

Right-clicked the right click button at (303, 304) on #rightClickBtn
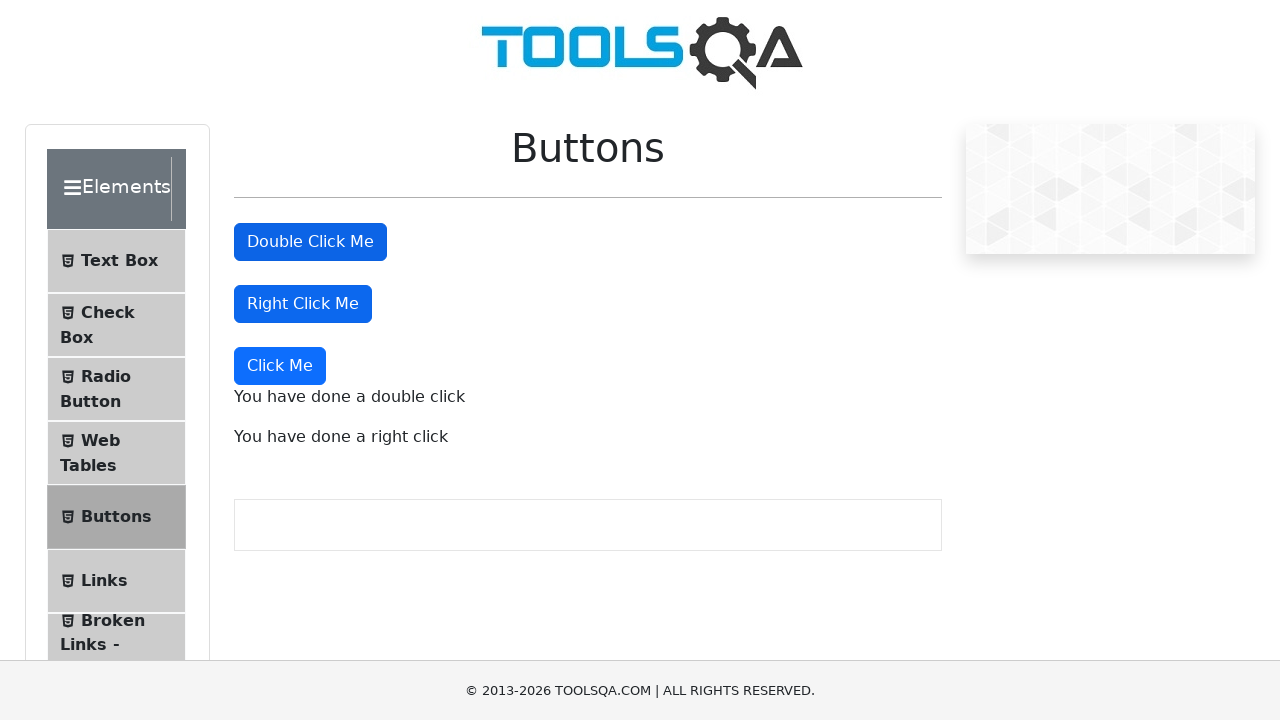

Clicked the dynamic click button at (280, 366) on xpath=//button[text() = 'Click Me']
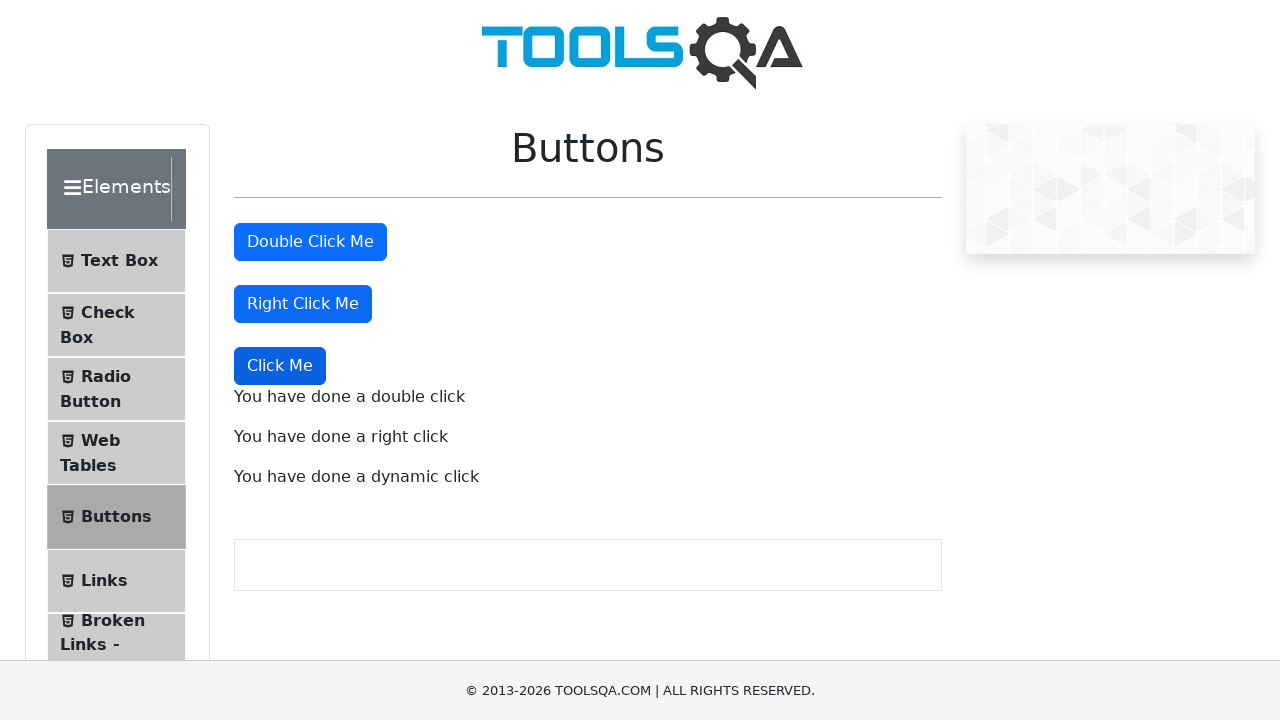

Results appeared on the page
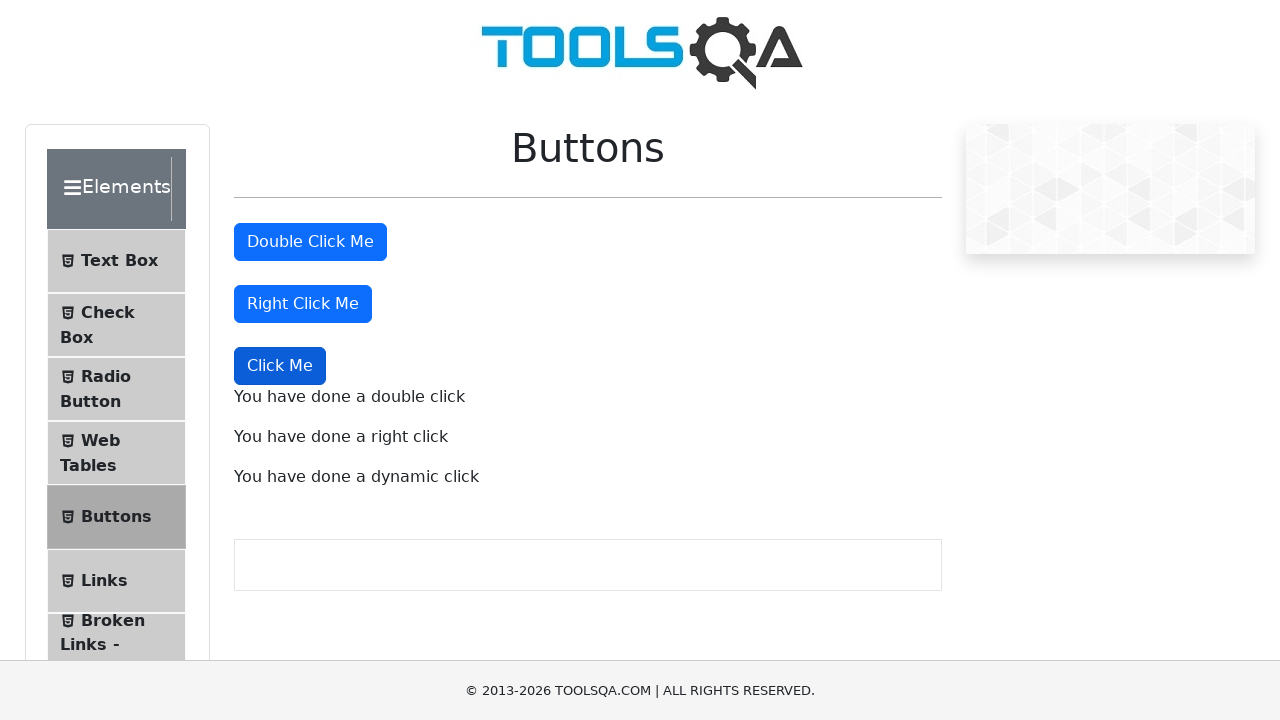

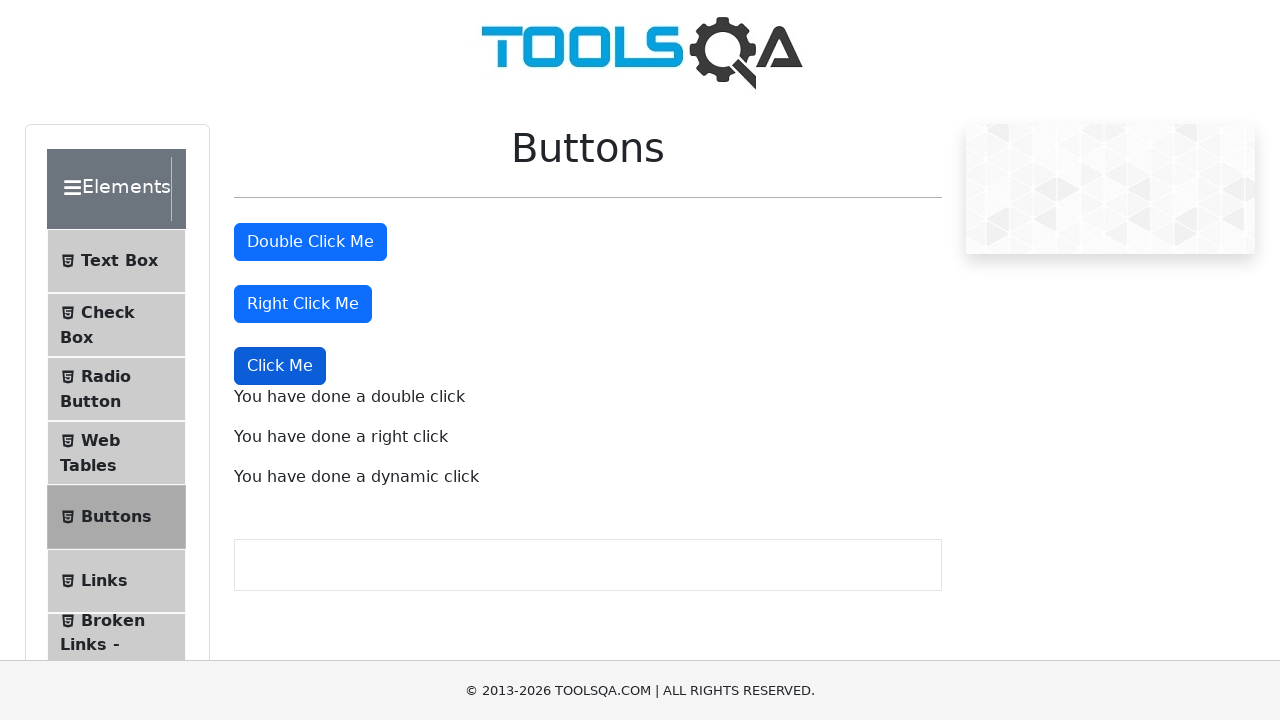